Tests jQuery UI dropdown selection by selecting different numeric values from a custom dropdown menu

Starting URL: http://jqueryui.com/resources/demos/selectmenu/default.html

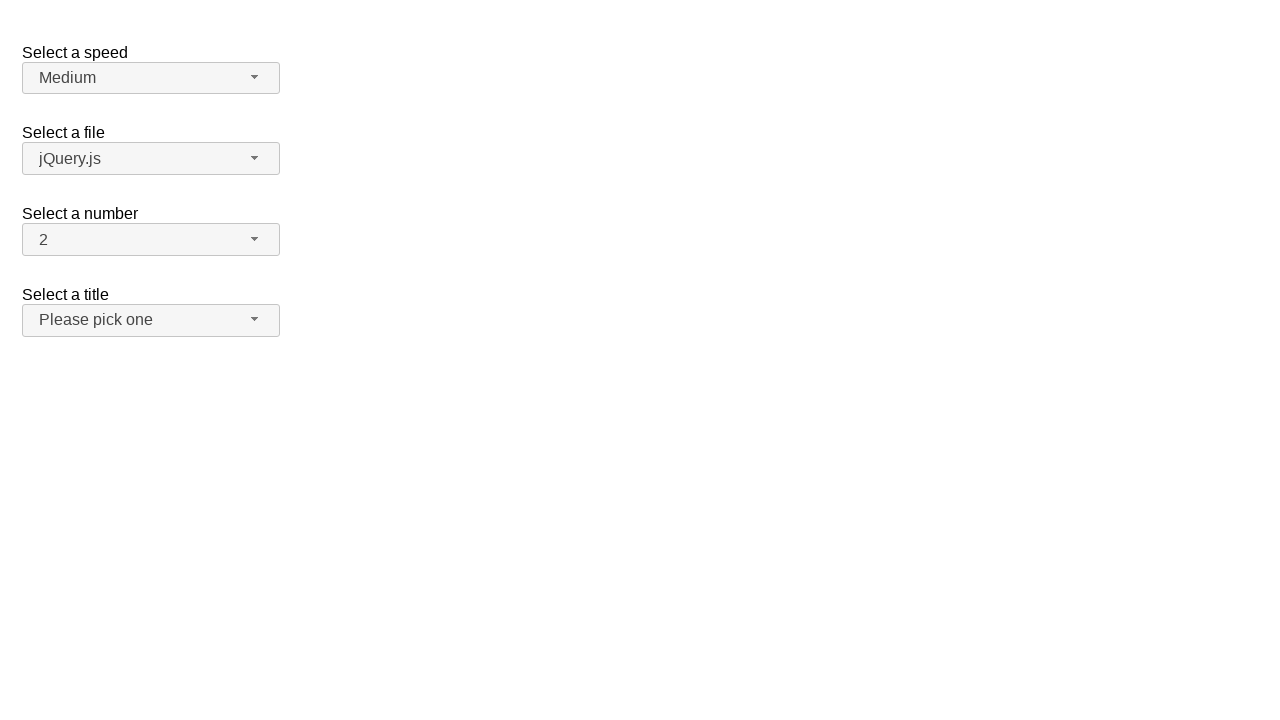

Clicked the number dropdown button to open menu at (151, 240) on xpath=//span[@id='number-button']
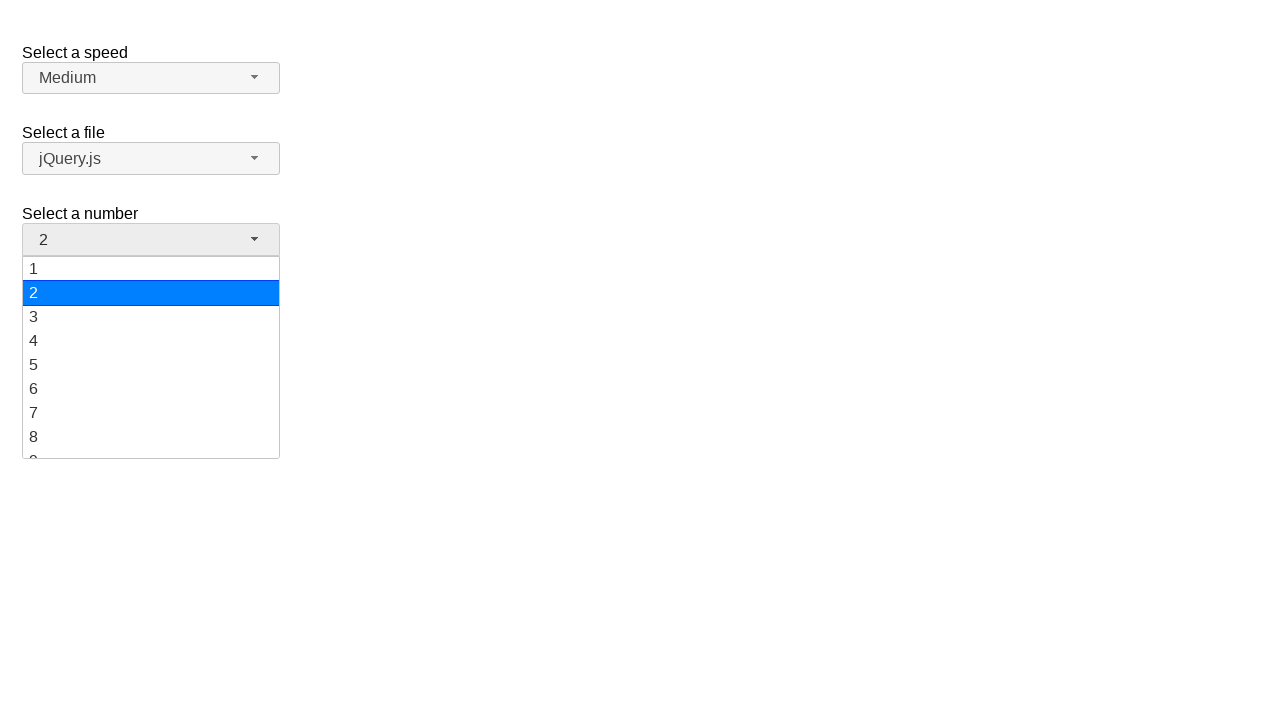

Dropdown menu appeared with numeric options
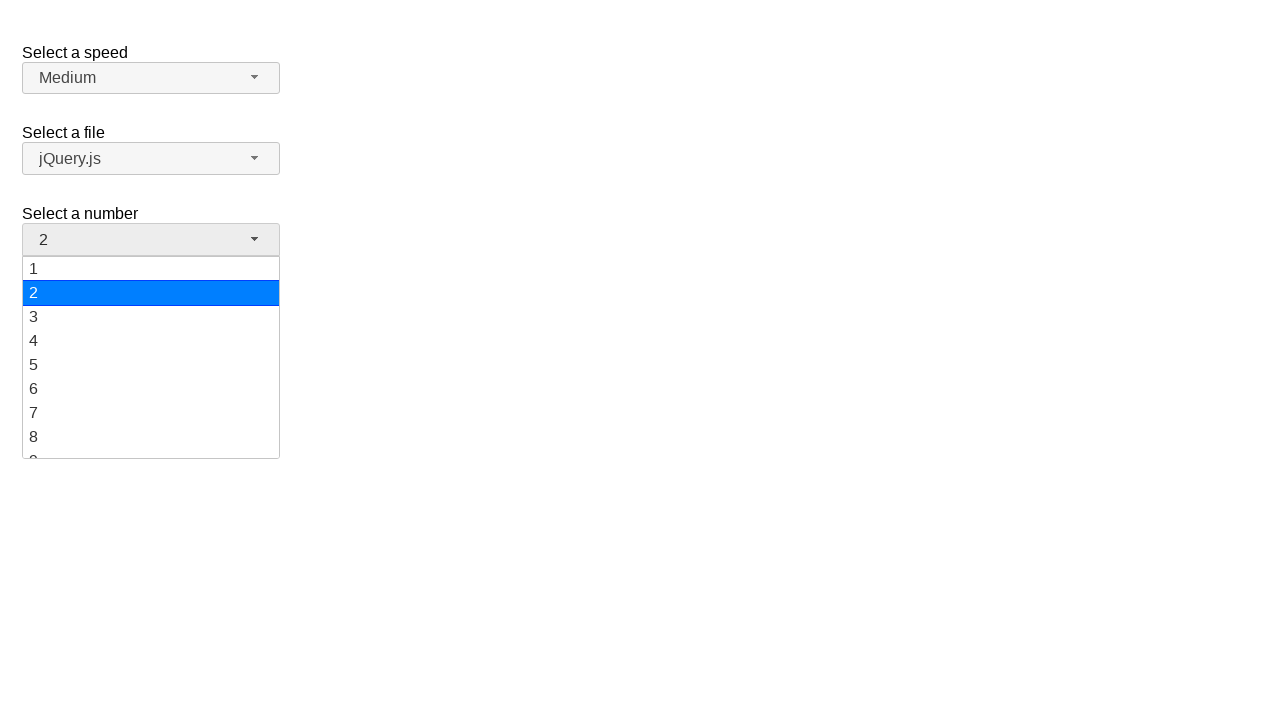

Selected option 19 from the dropdown menu at (151, 445) on xpath=//ul[@id='number-menu']//div[text()='19']
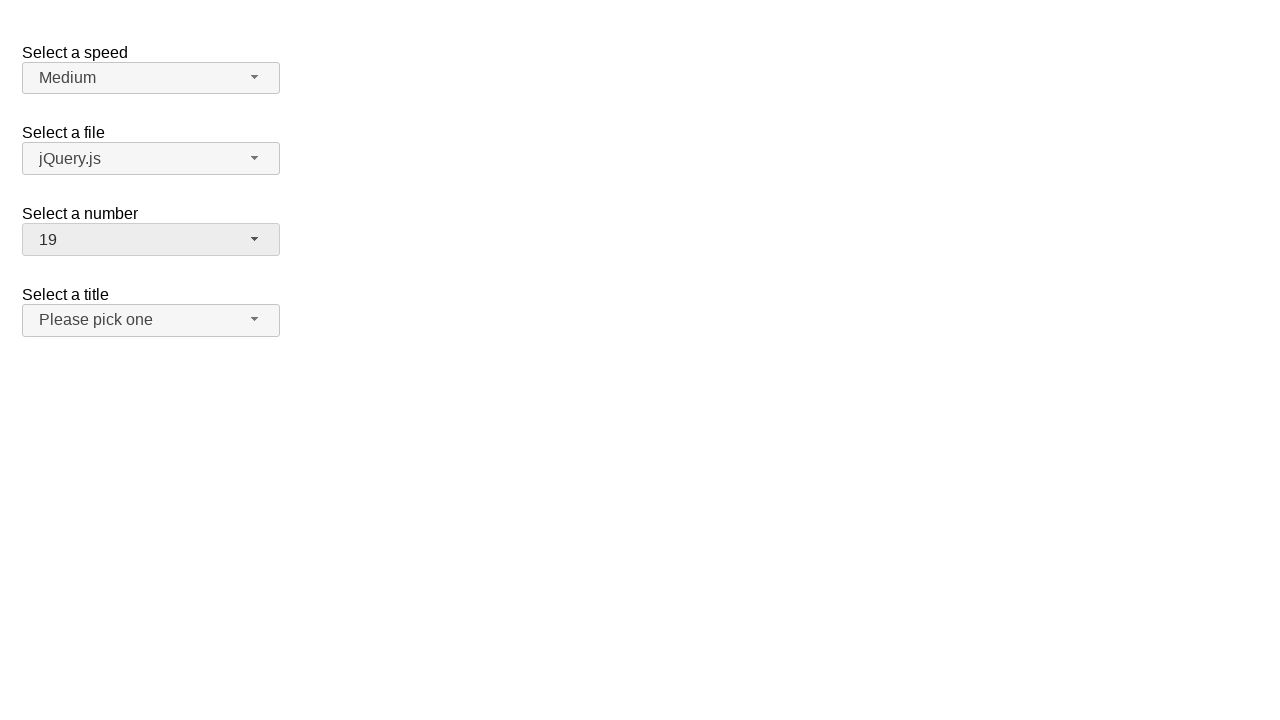

Clicked the number dropdown button to open menu at (151, 240) on xpath=//span[@id='number-button']
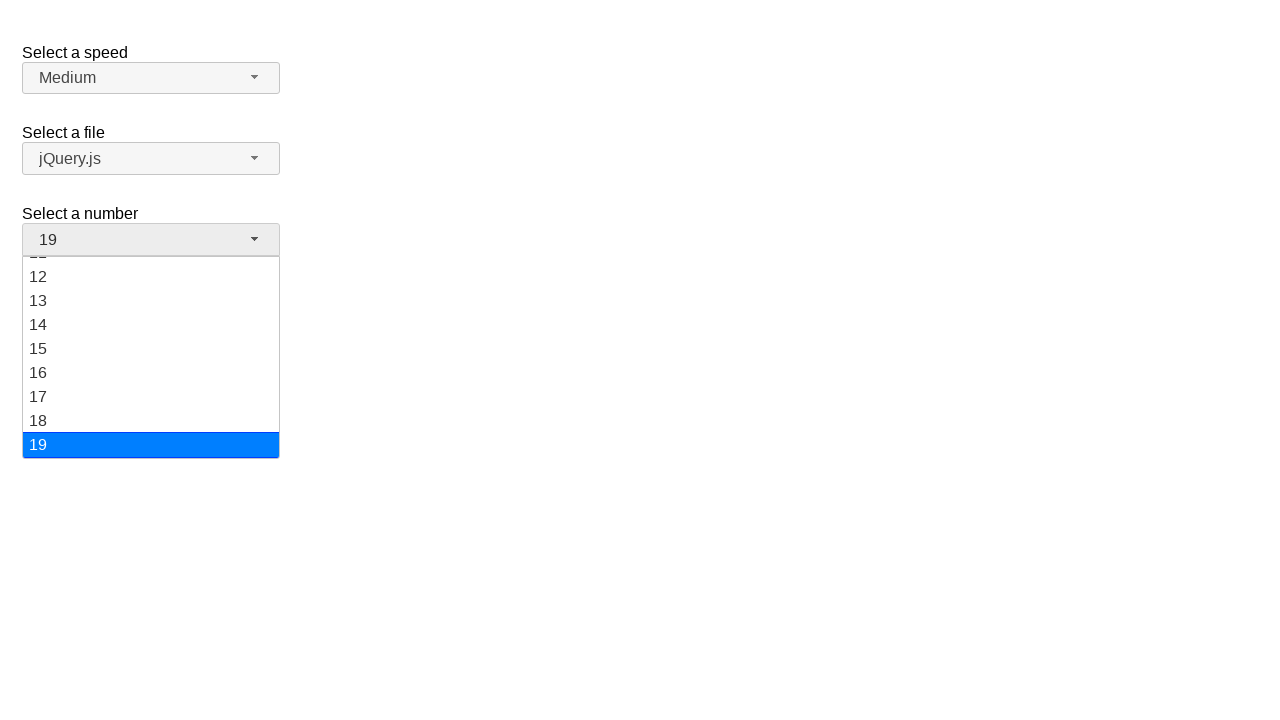

Dropdown menu appeared with numeric options
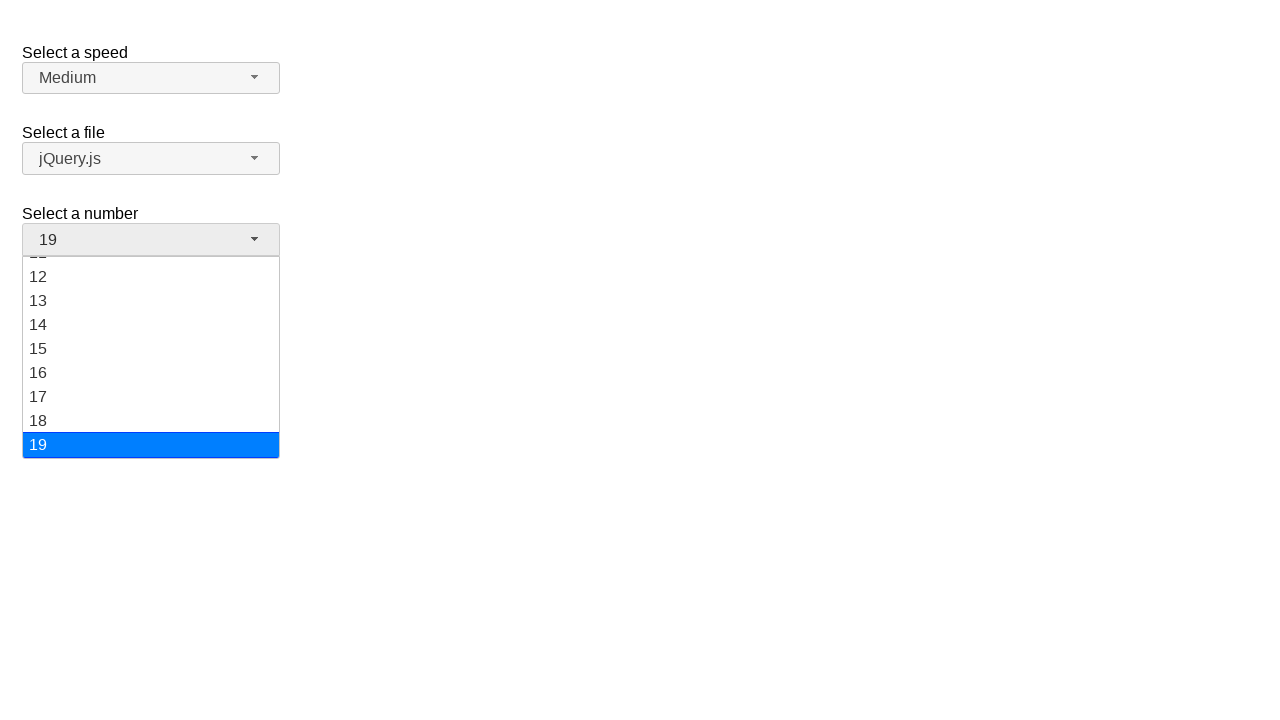

Selected option 3 from the dropdown menu at (151, 317) on xpath=//ul[@id='number-menu']//div[text()='3']
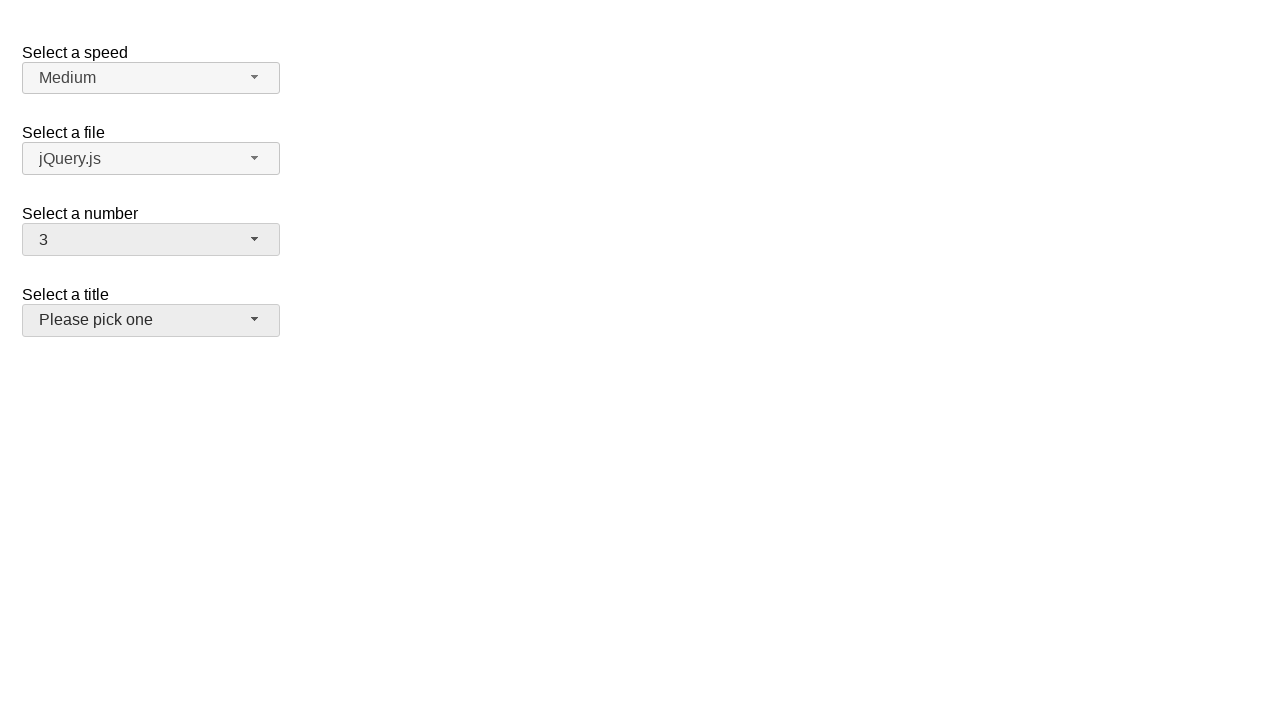

Clicked the number dropdown button to open menu at (151, 240) on xpath=//span[@id='number-button']
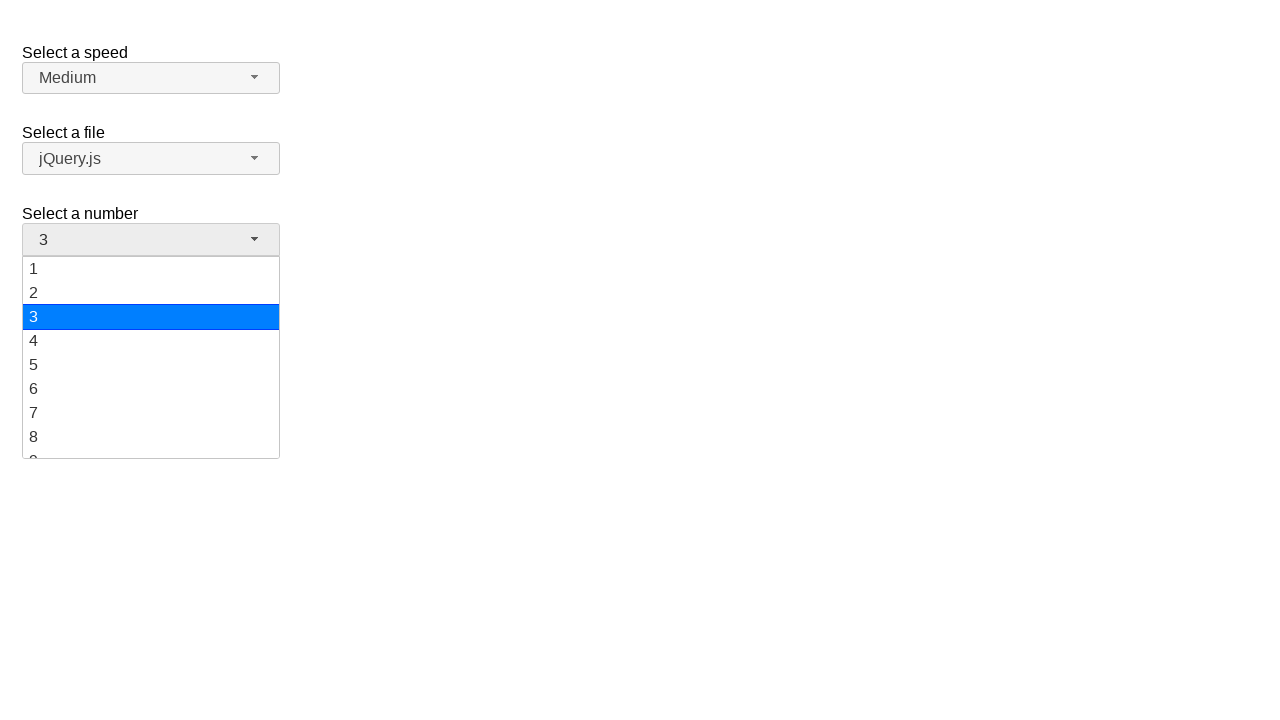

Dropdown menu appeared with numeric options
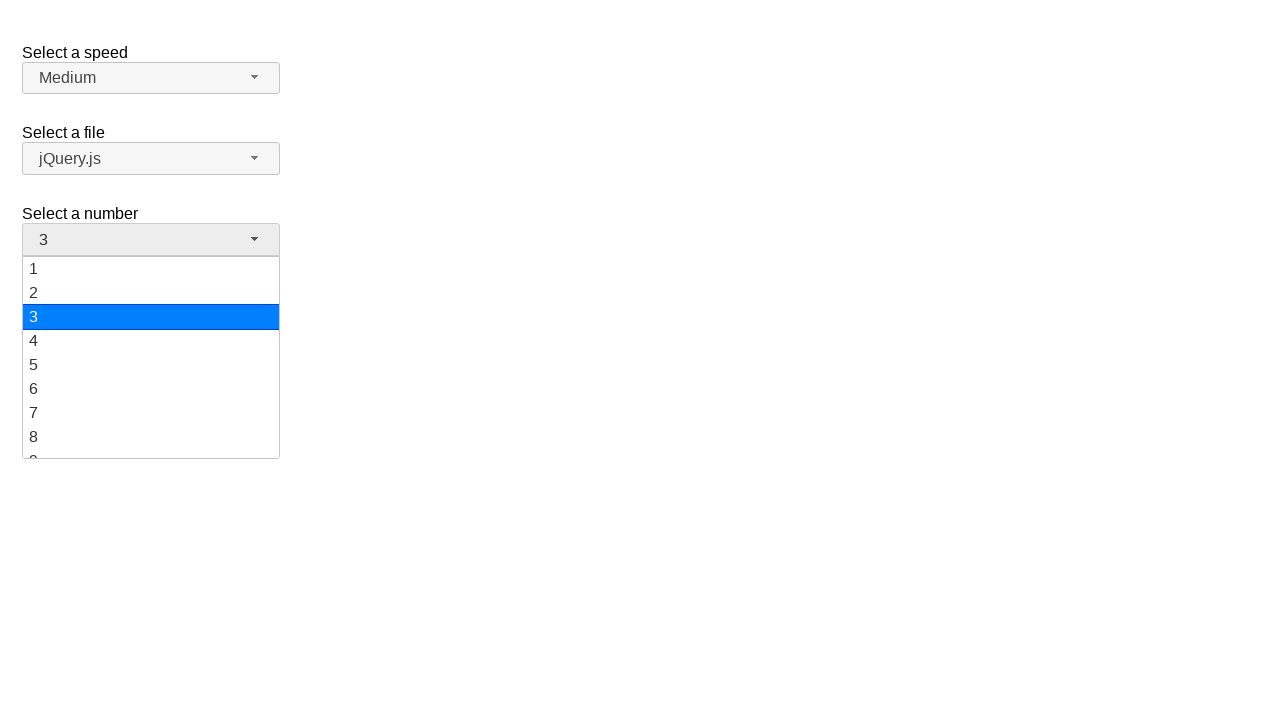

Selected option 12 from the dropdown menu at (151, 357) on xpath=//ul[@id='number-menu']//div[text()='12']
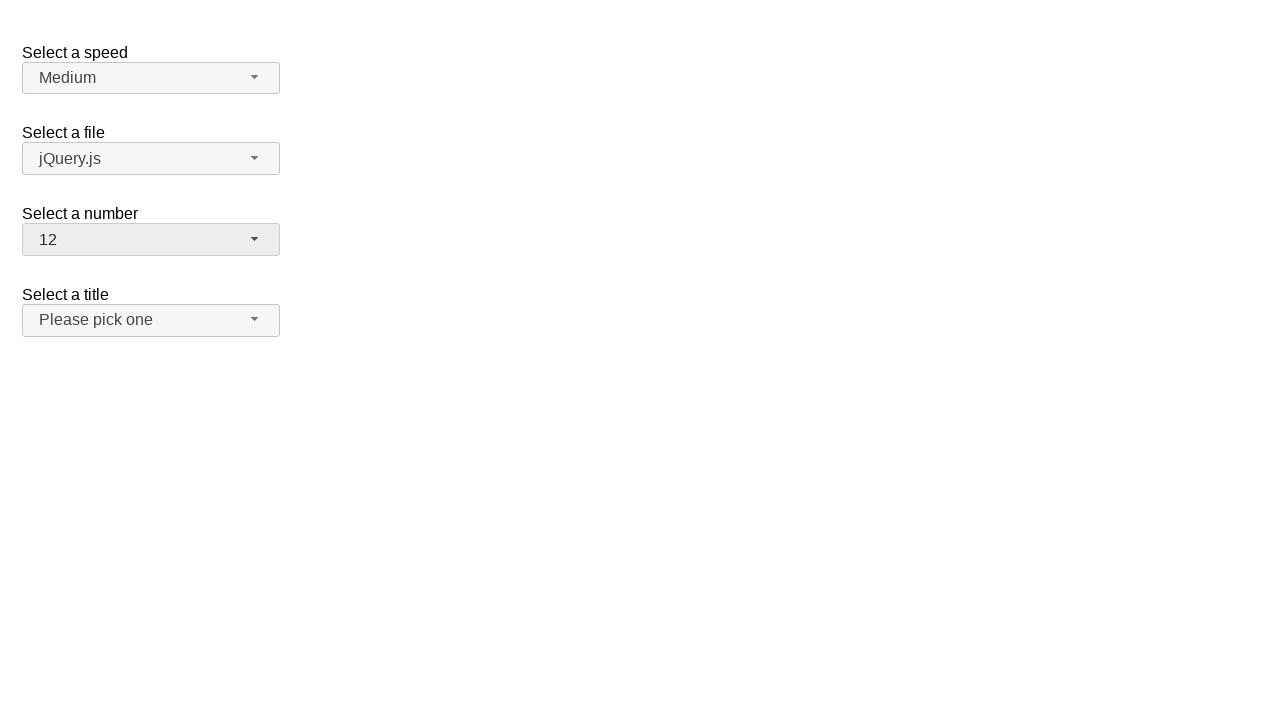

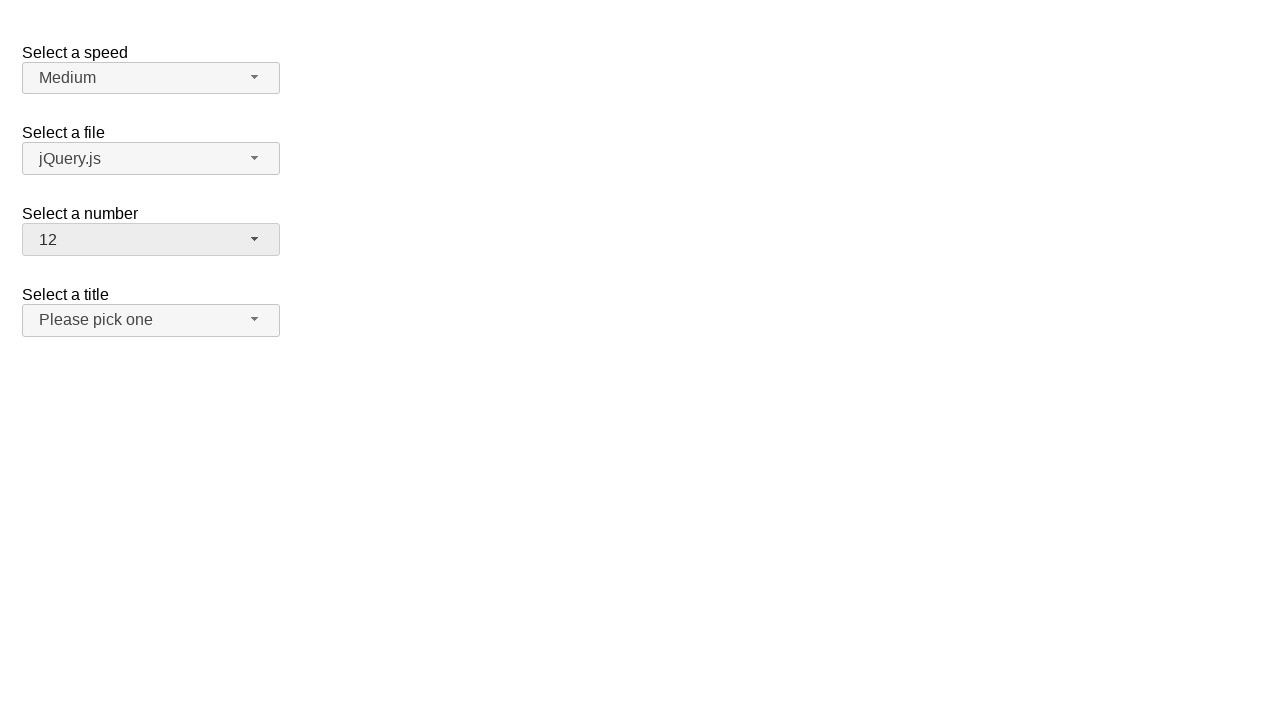